Tests drag and drop functionality on jQuery UI demo page by dragging an element and dropping it onto a target area

Starting URL: https://jqueryui.com/droppable/

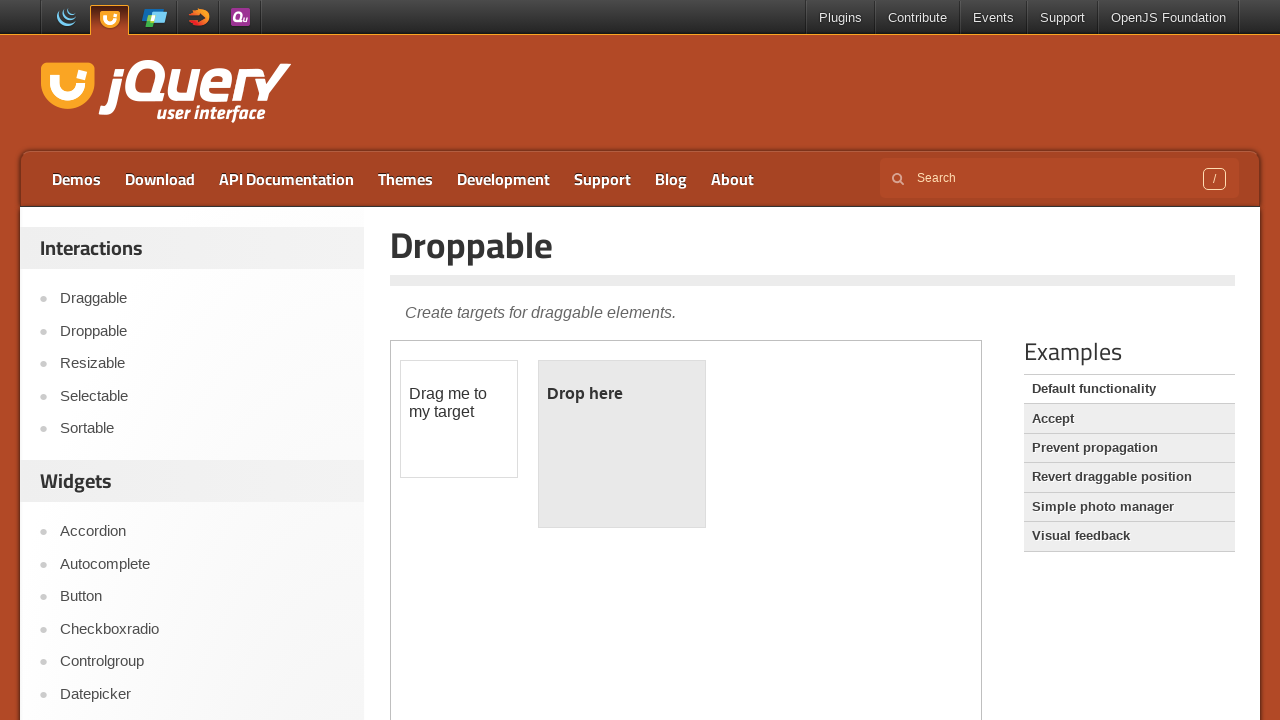

Located iframe containing drag and drop demo
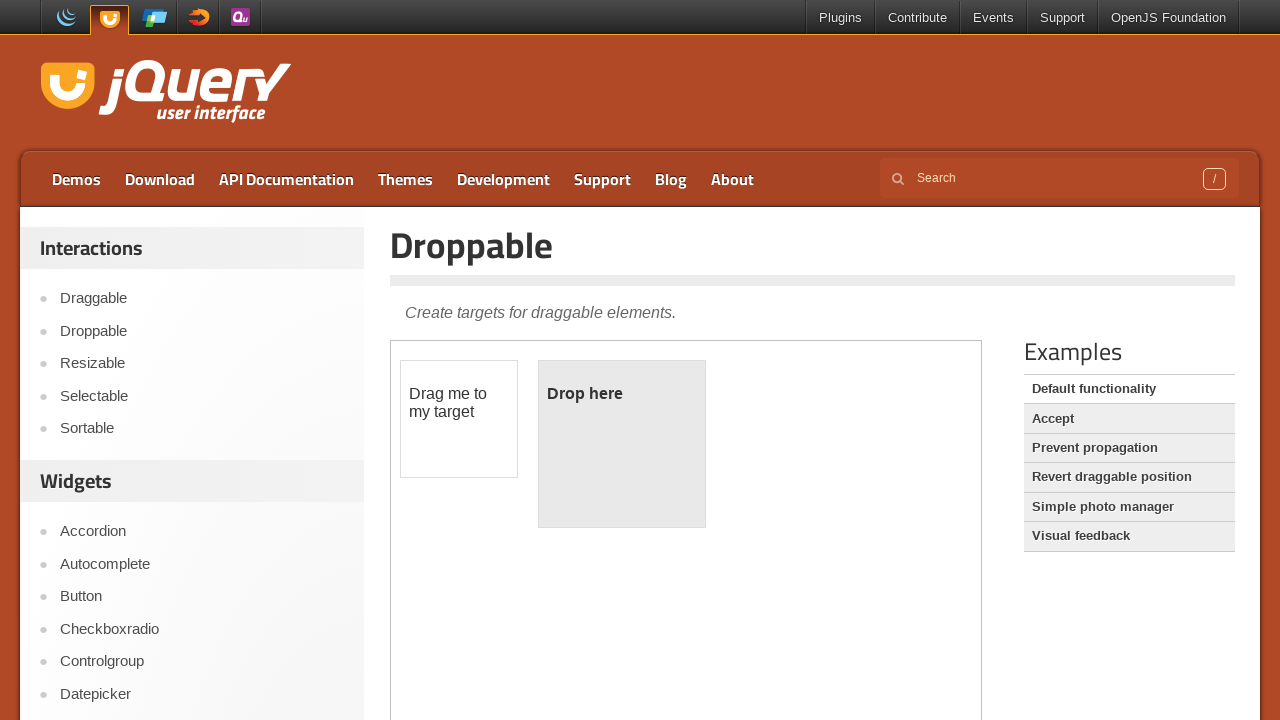

Dragged draggable element and dropped it on droppable target at (622, 444)
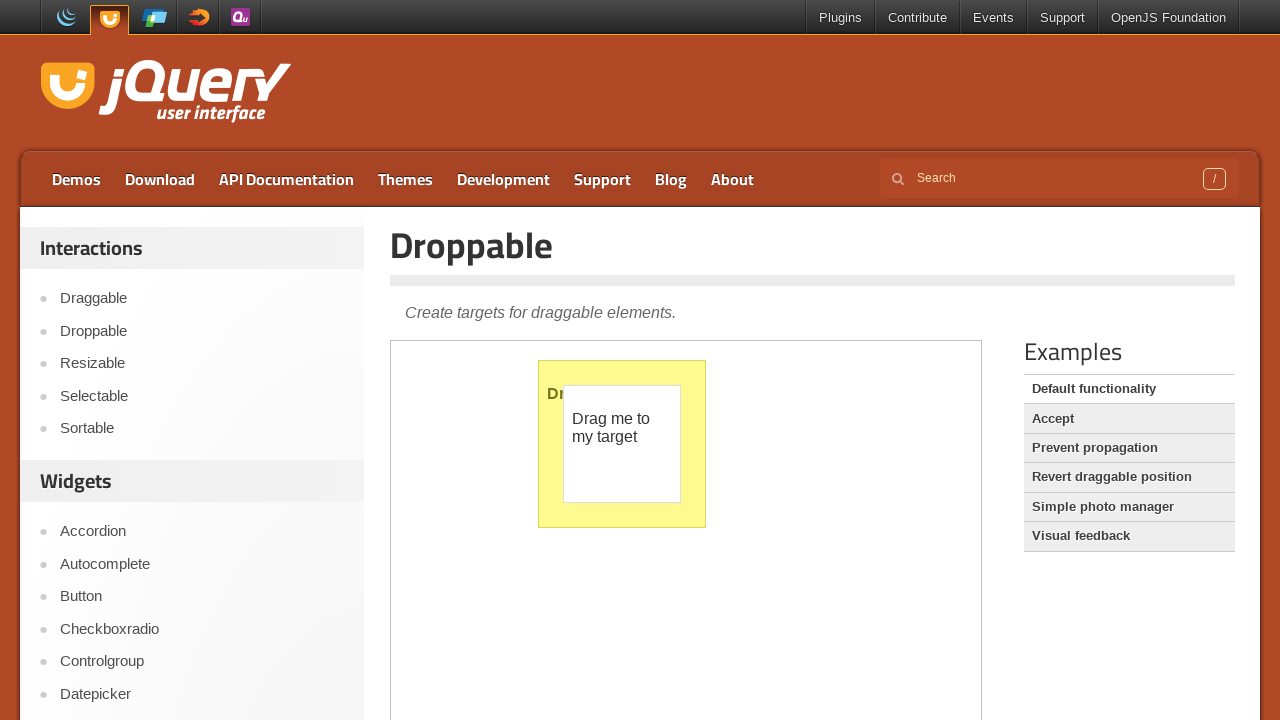

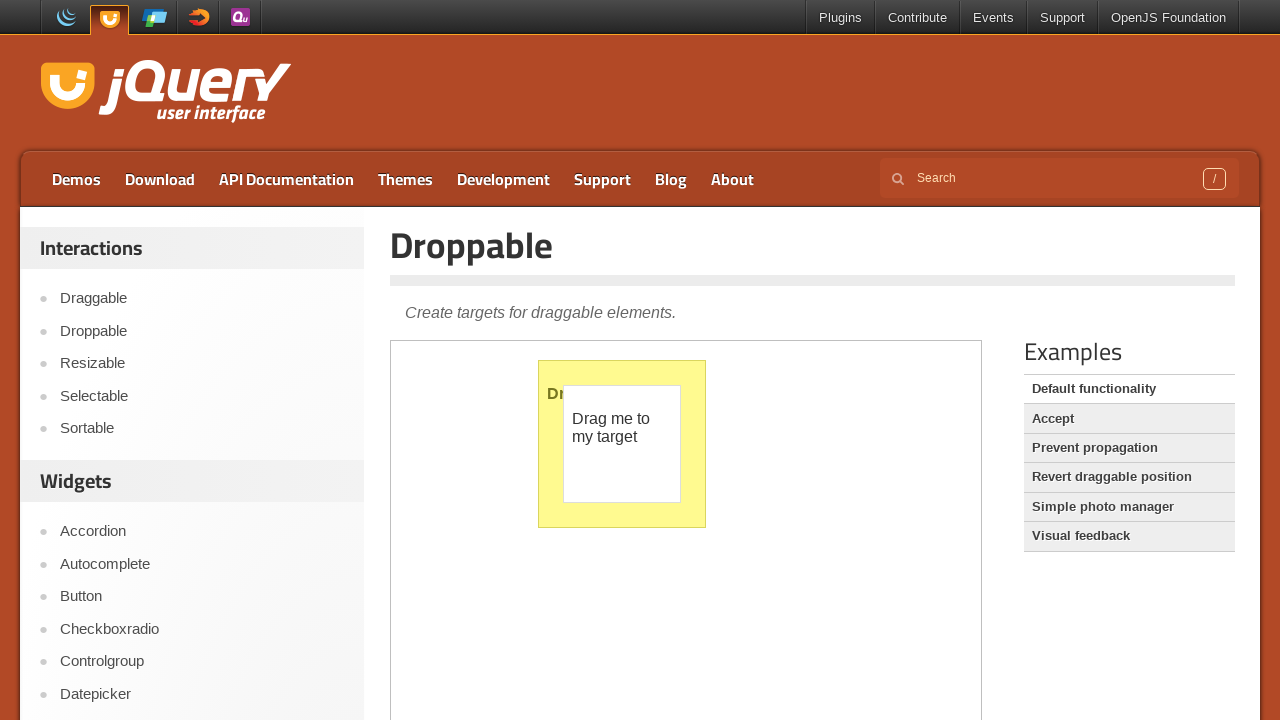